Tests form submission with Chinese characters in all fields to verify international character support

Starting URL: https://lm.skillbox.cc/qa_tester/module02/homework1/

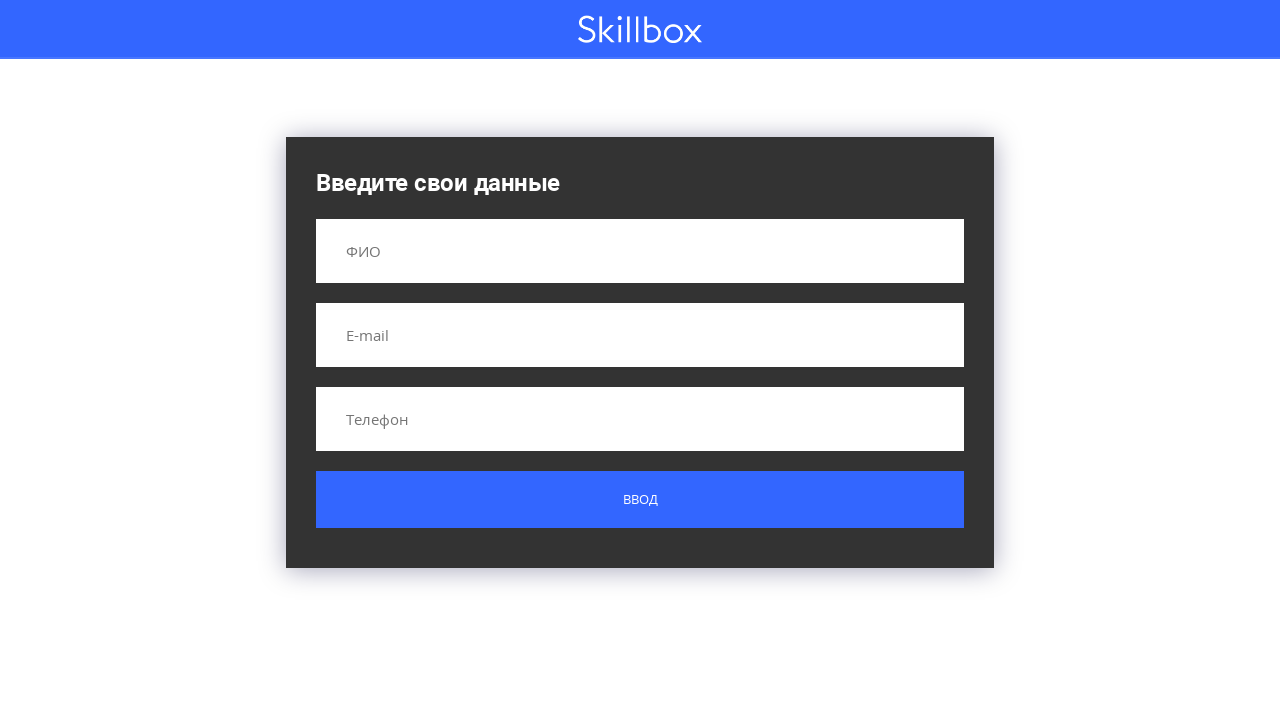

Filled name field with Chinese characters '康熙字典' on input[name='name']
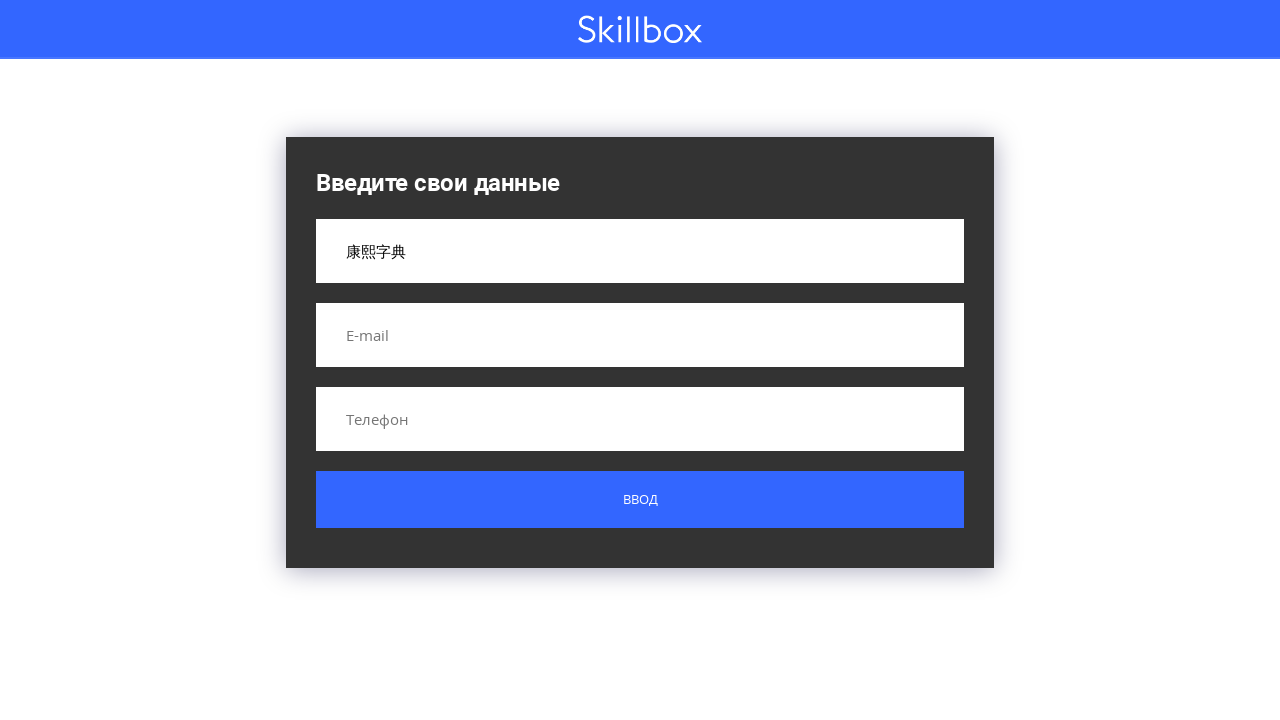

Filled email field with Chinese characters '康熙字典' on input[name='email']
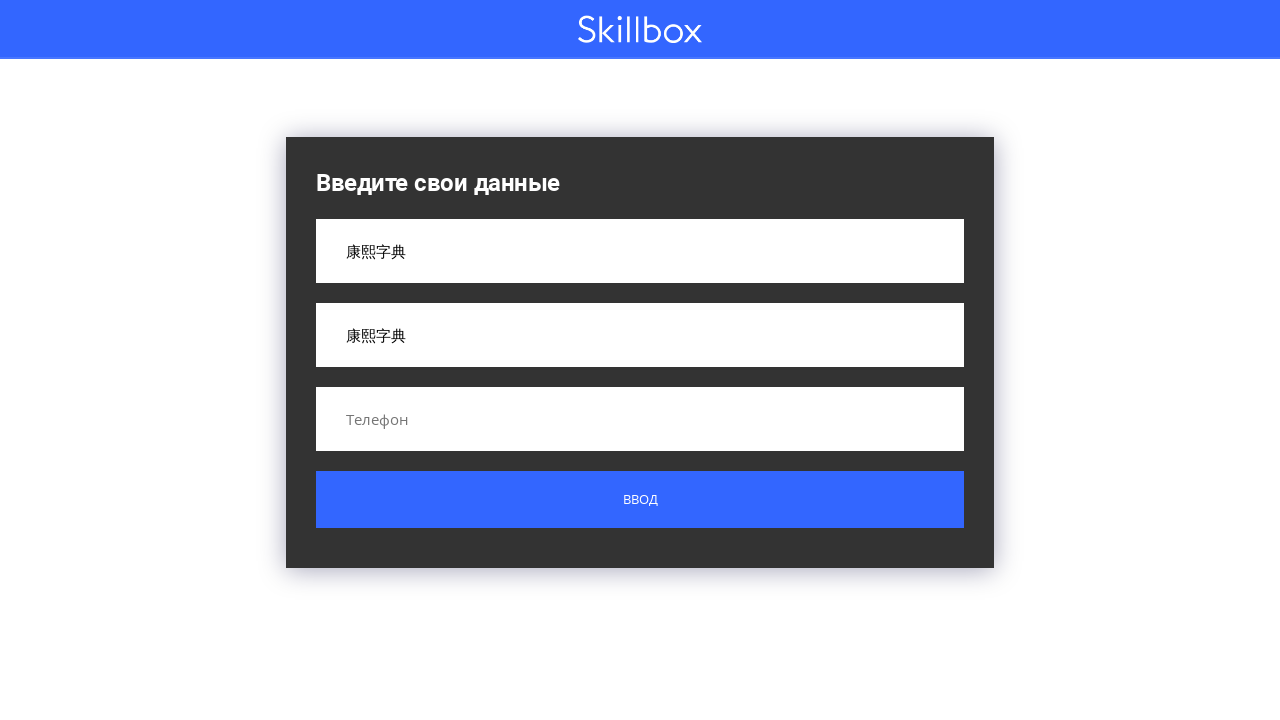

Filled phone field with Chinese characters '康熙字典' on input[name='phone']
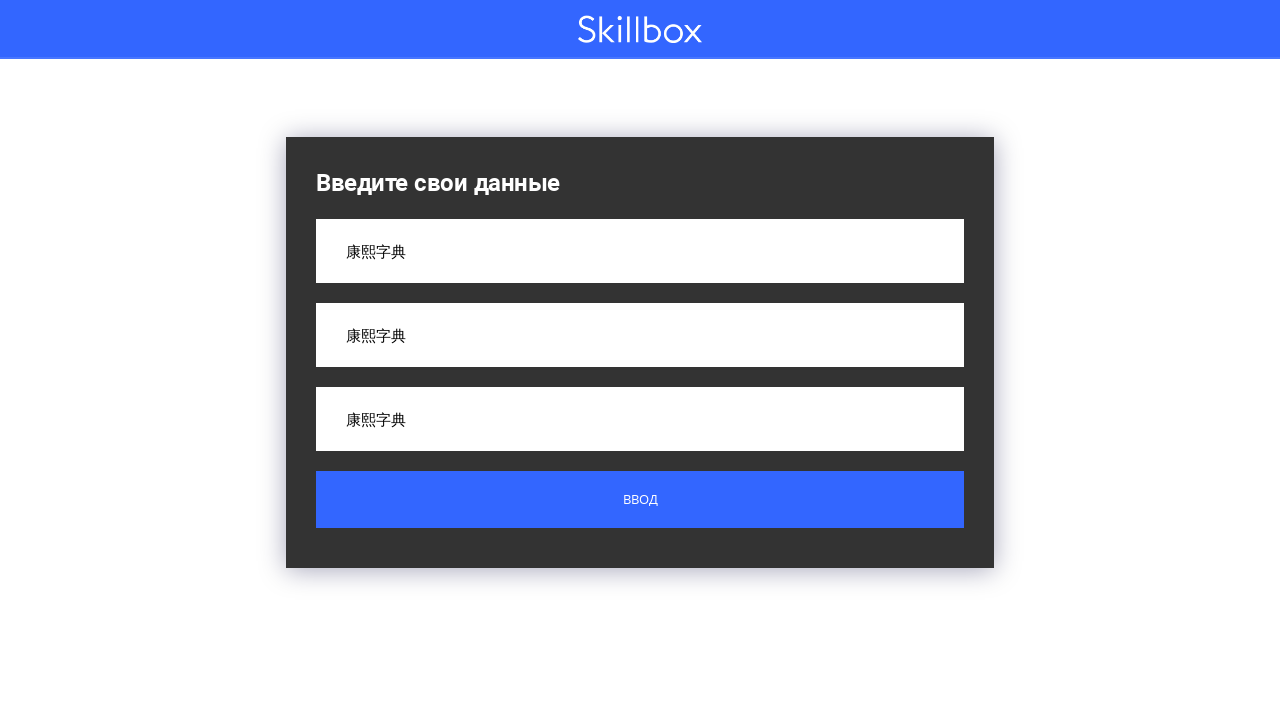

Clicked submit button to submit form with Chinese characters at (640, 500) on .button
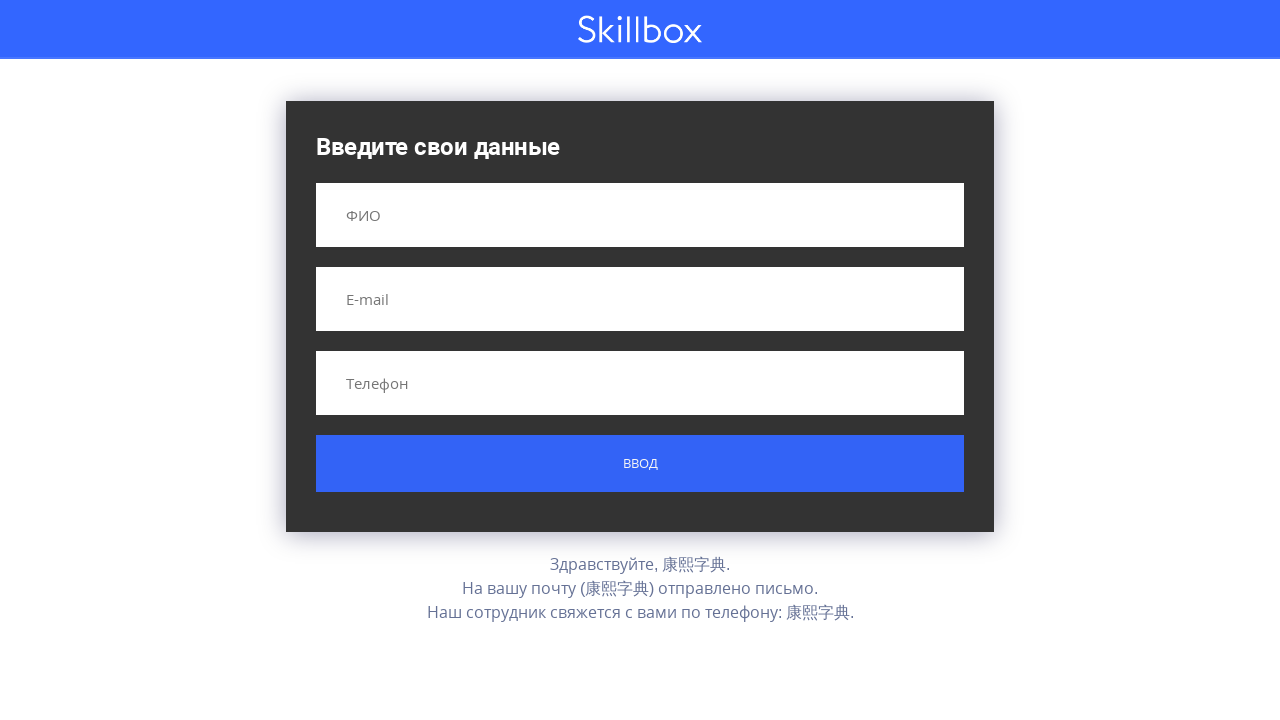

Retrieved result text from success message
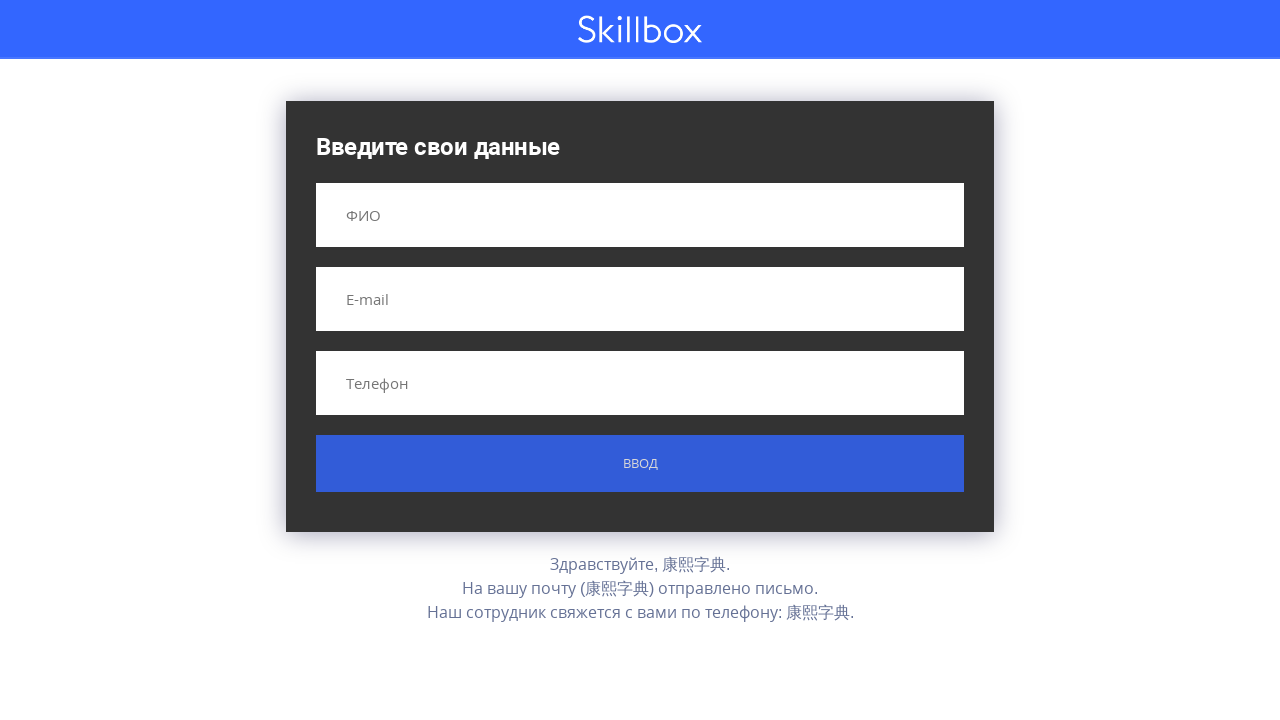

Verified that result text matches expected text with Chinese characters
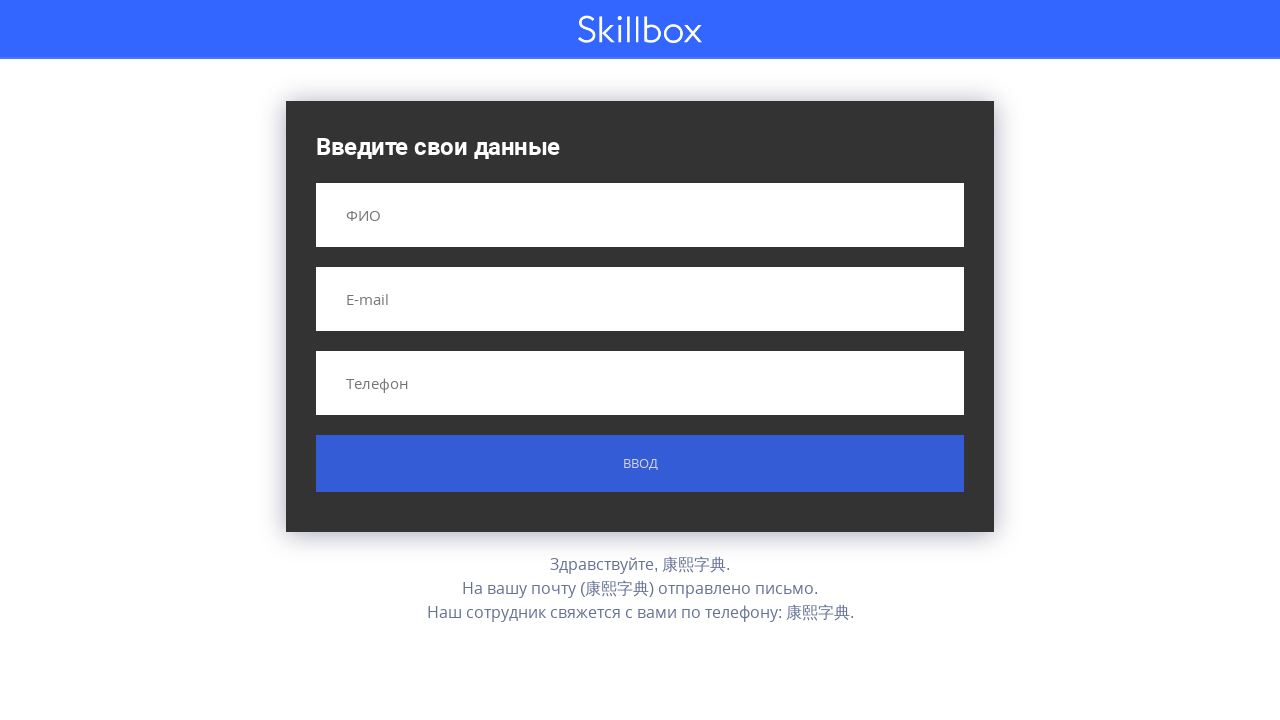

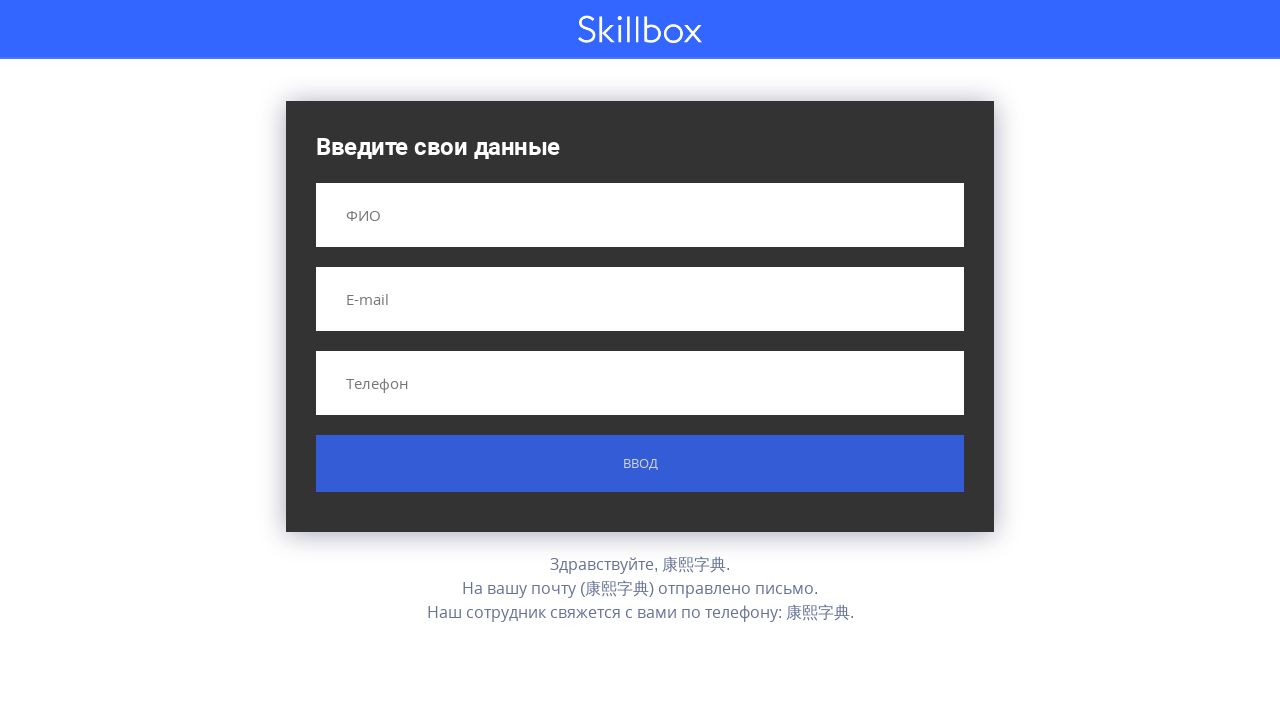